Navigates to the Utkarsha Academy website and waits for the page to load completely.

Starting URL: https://www.utkarshaaacademy.com

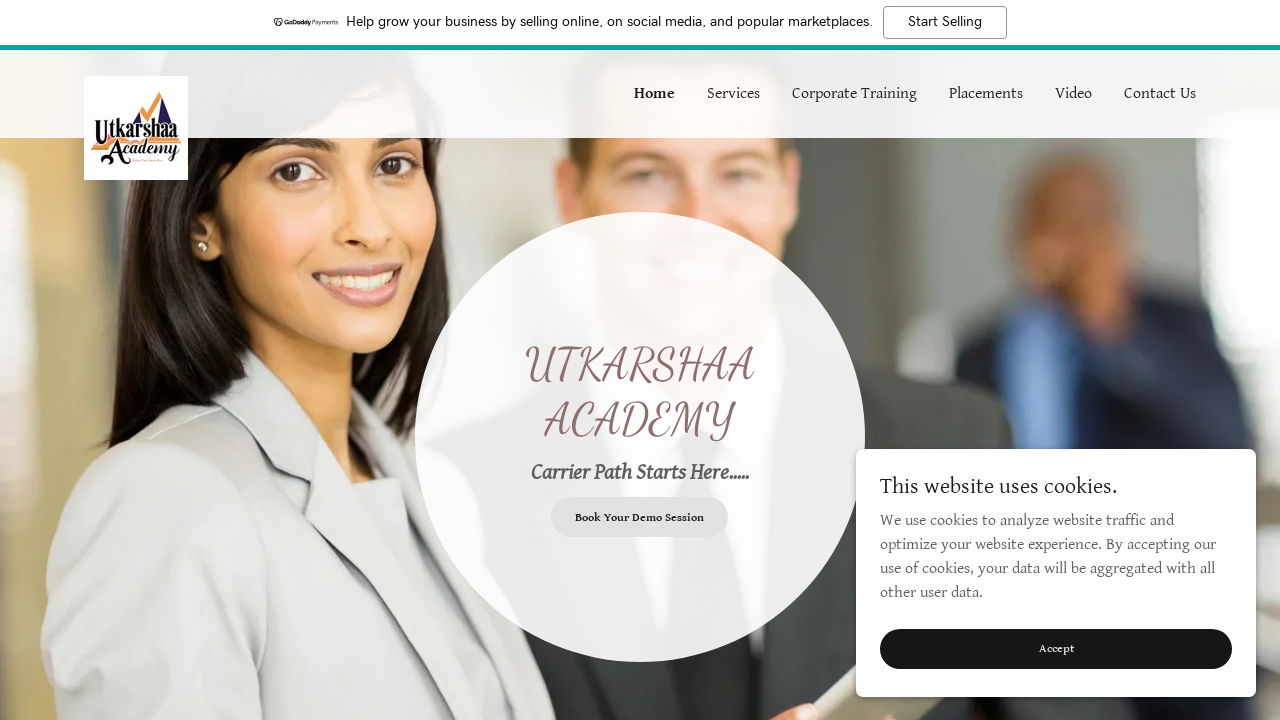

Navigated to Utkarsha Academy website
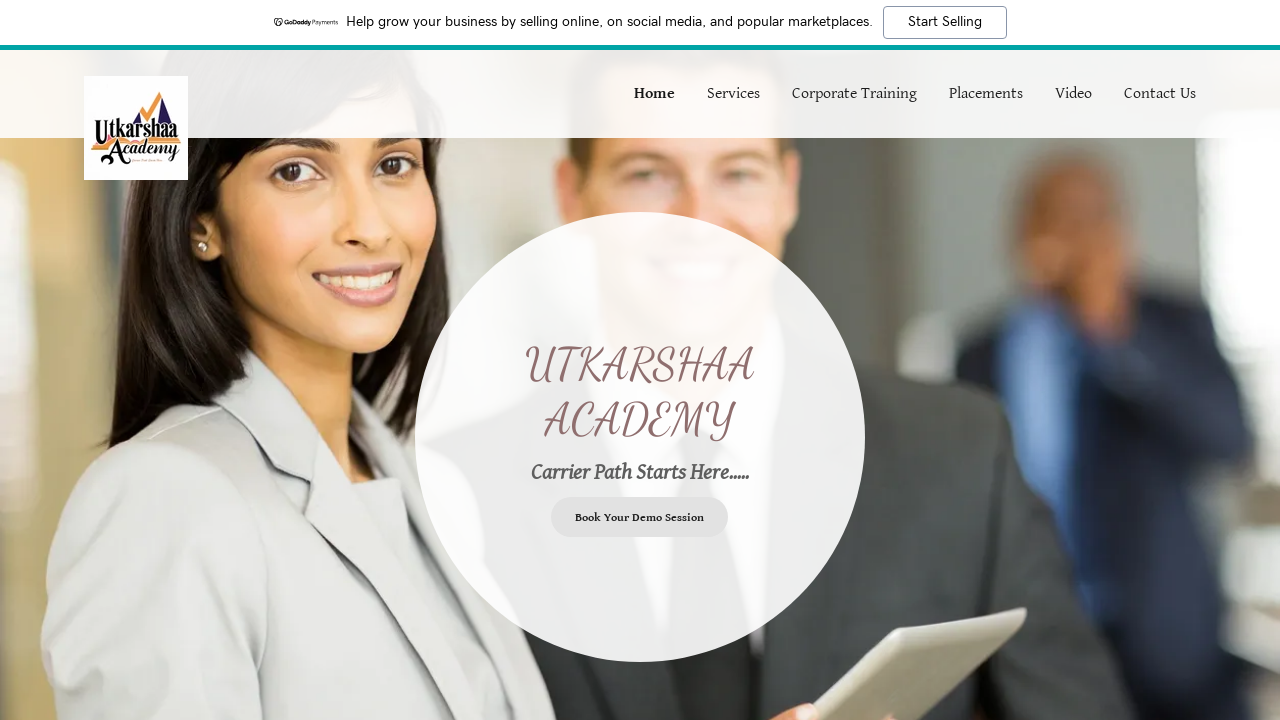

Page DOM content fully loaded
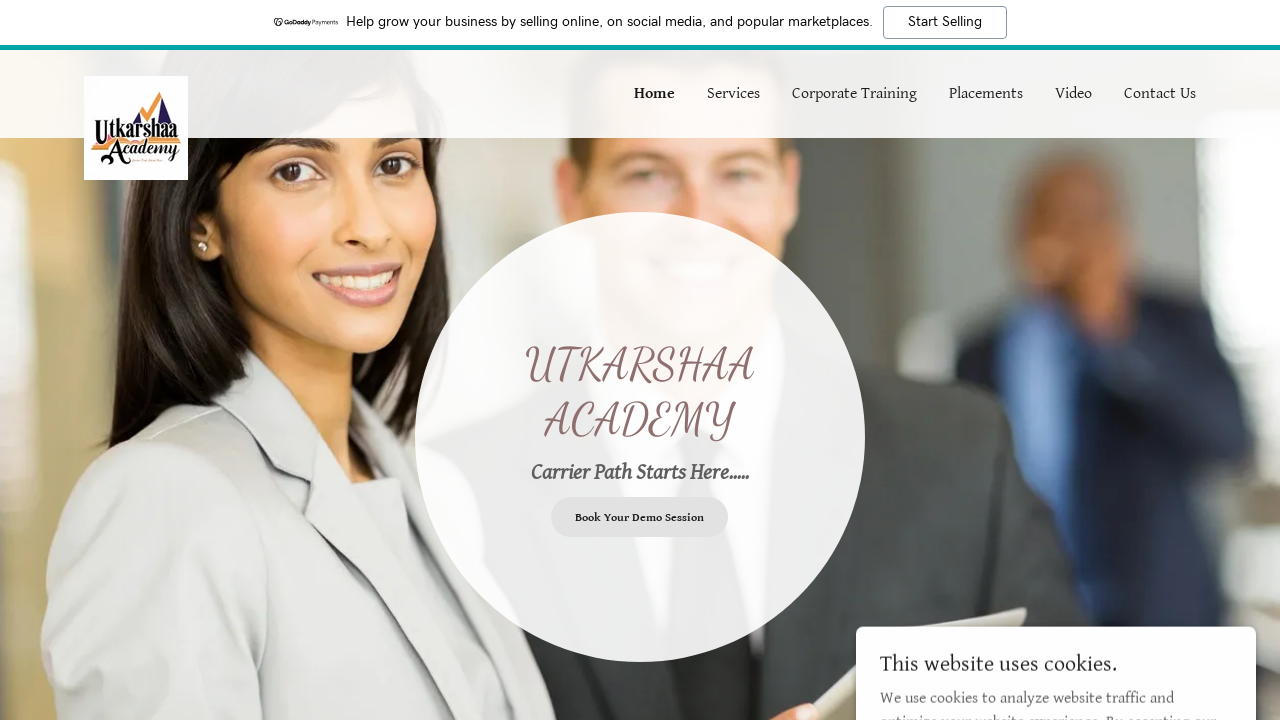

Body element is present and page content verified
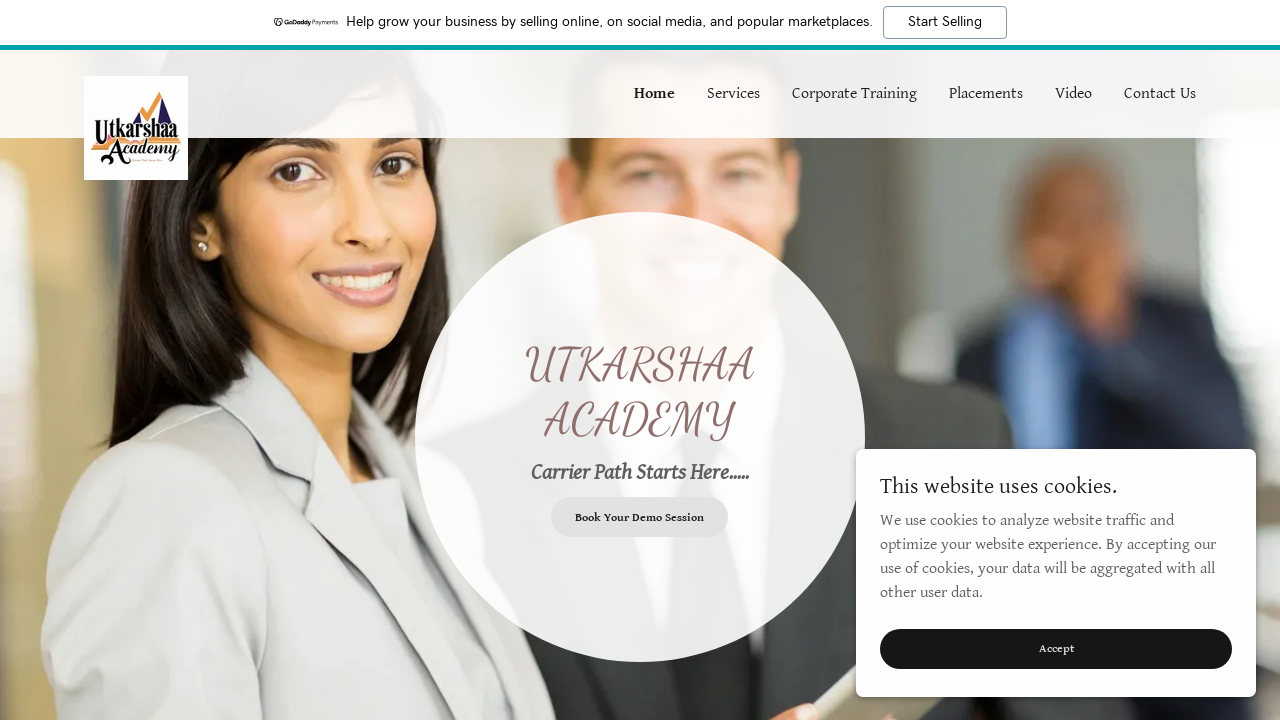

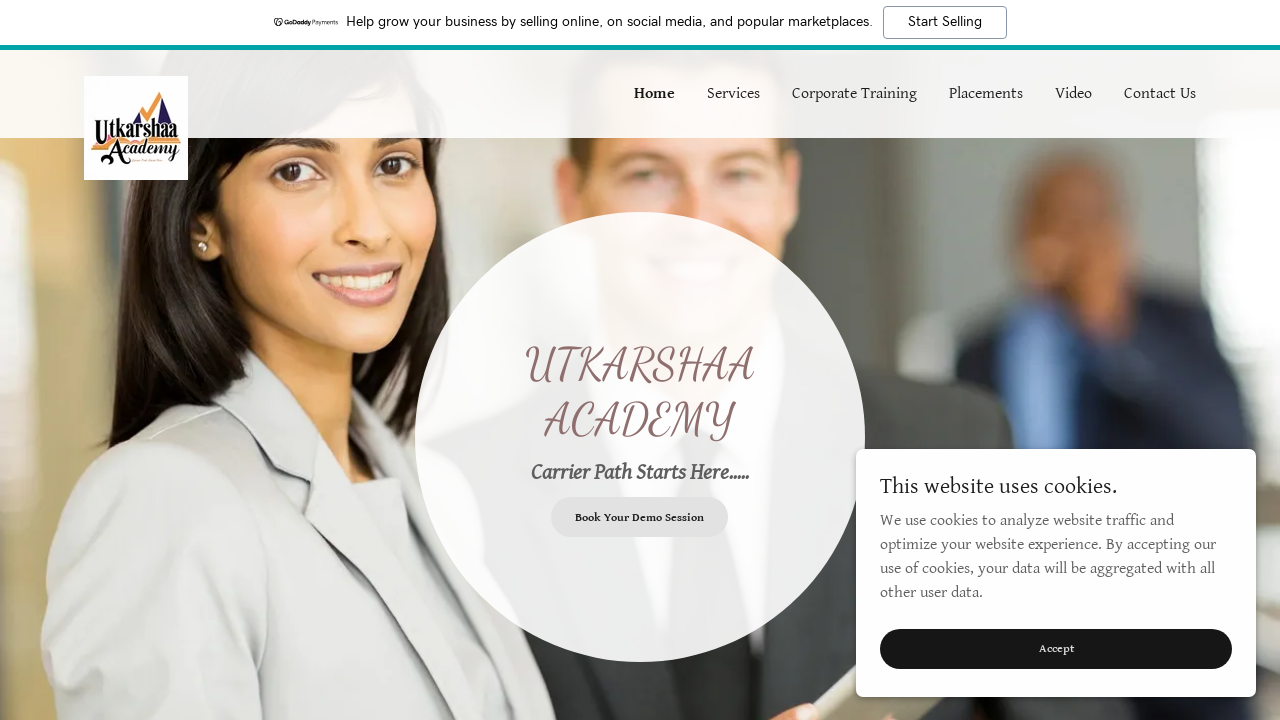